Tests iframe handling and radio button interaction on the jQuery UI checkboxradio demo page by switching to the demo frame and clicking a radio button

Starting URL: https://jqueryui.com/checkboxradio/

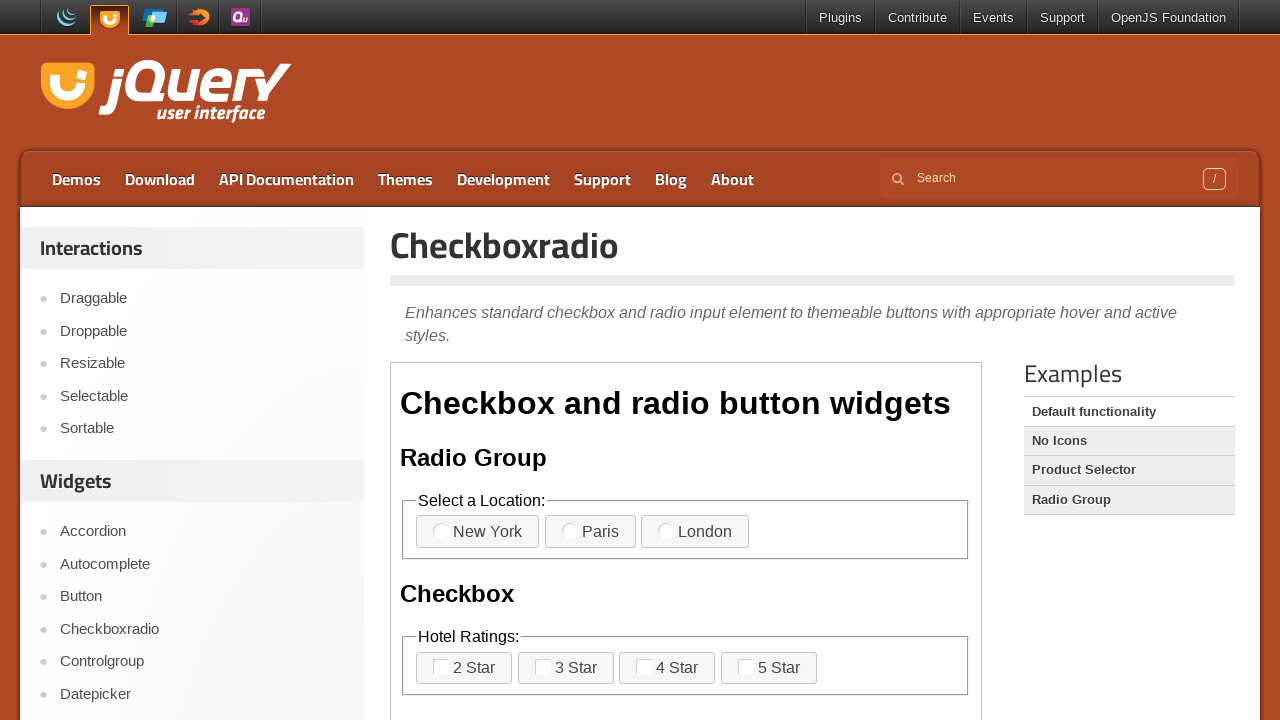

Located the demo iframe
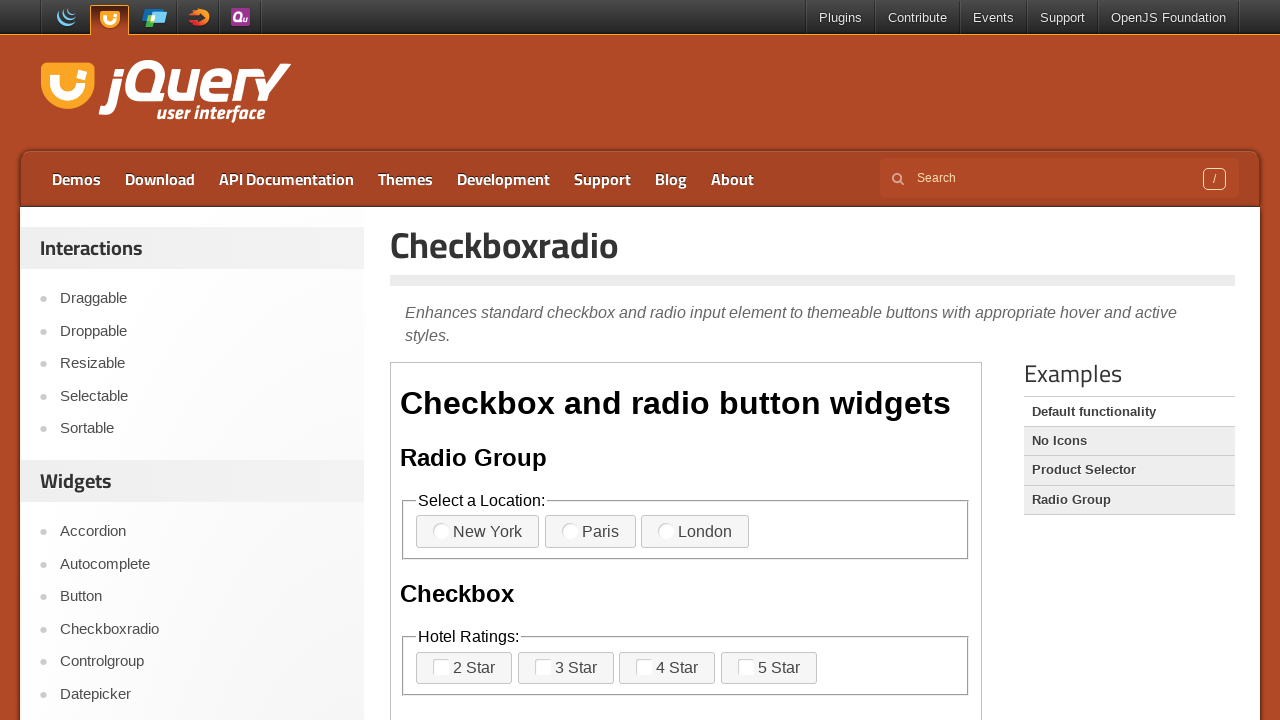

Clicked the second radio button in the checkboxradio demo at (590, 532) on iframe.demo-frame >> internal:control=enter-frame >> label[for='radio-2']
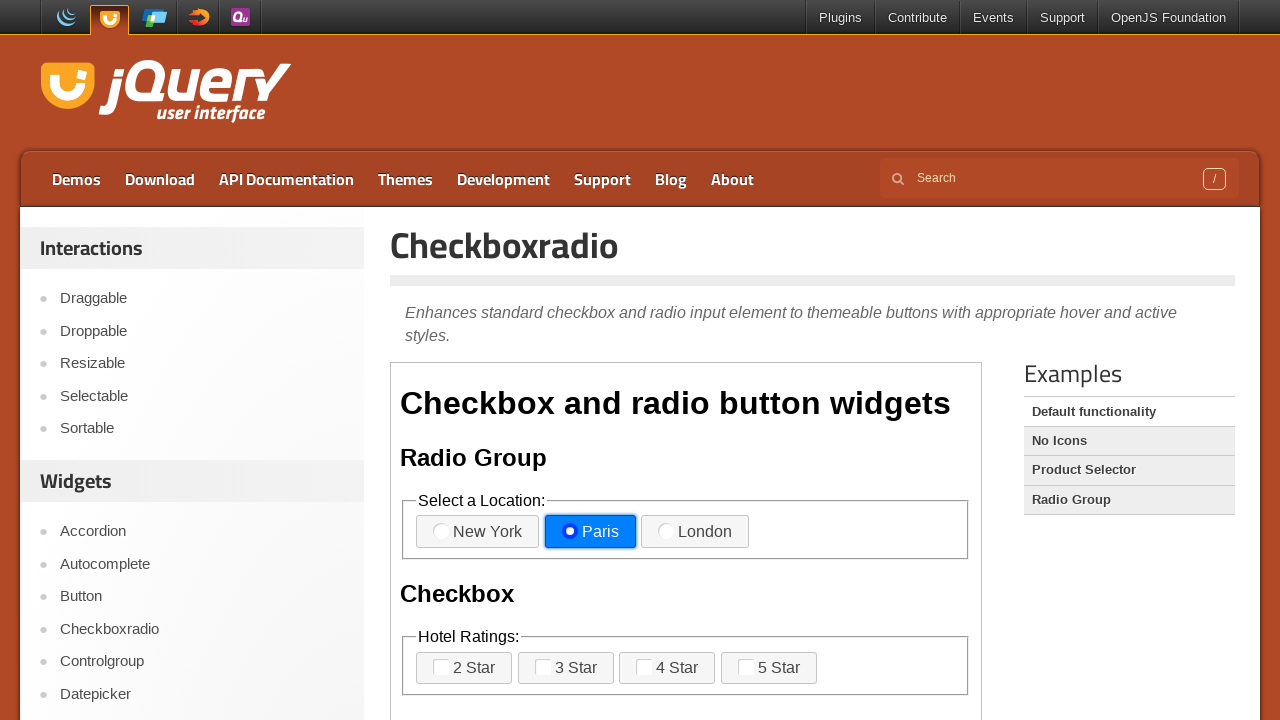

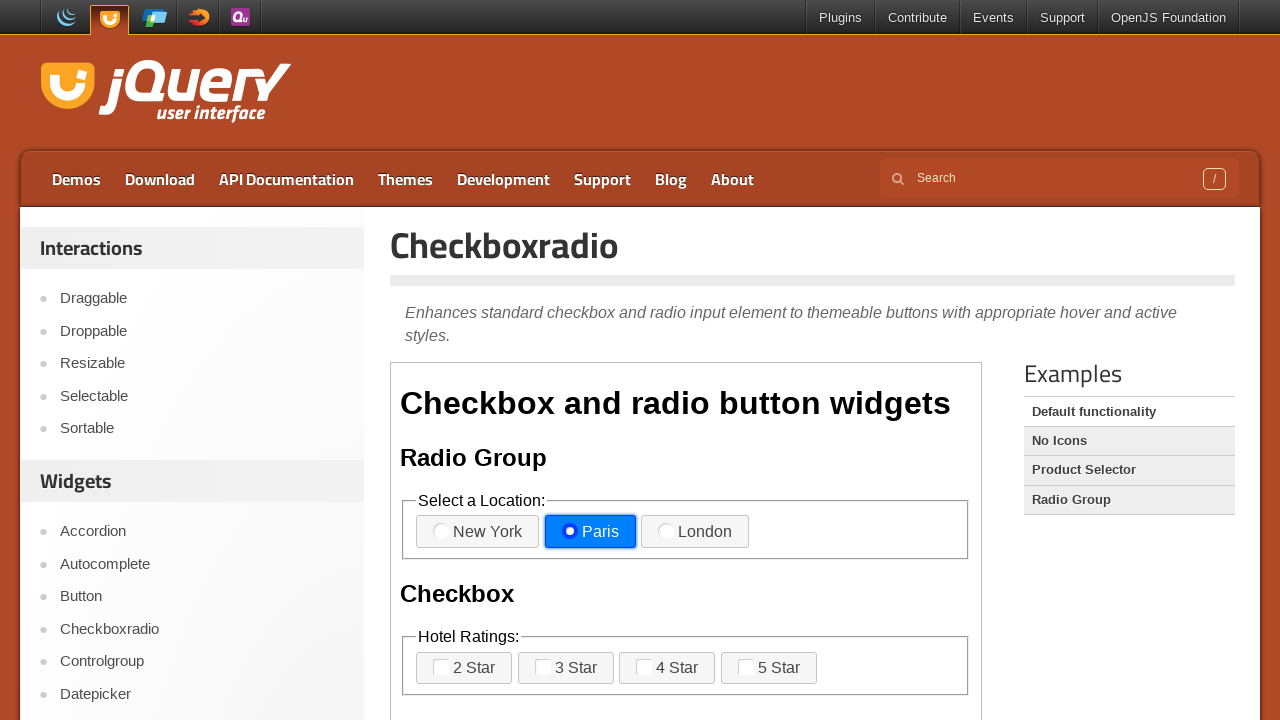